Tests the Input Form Submit page on LambdaTest Selenium Playground by first clicking Submit without filling the form to trigger validation, then filling all form fields (name, email, password, company, website, city, country, addresses, state, zip code) and submitting to verify the success message appears.

Starting URL: https://www.lambdatest.com/selenium-playground

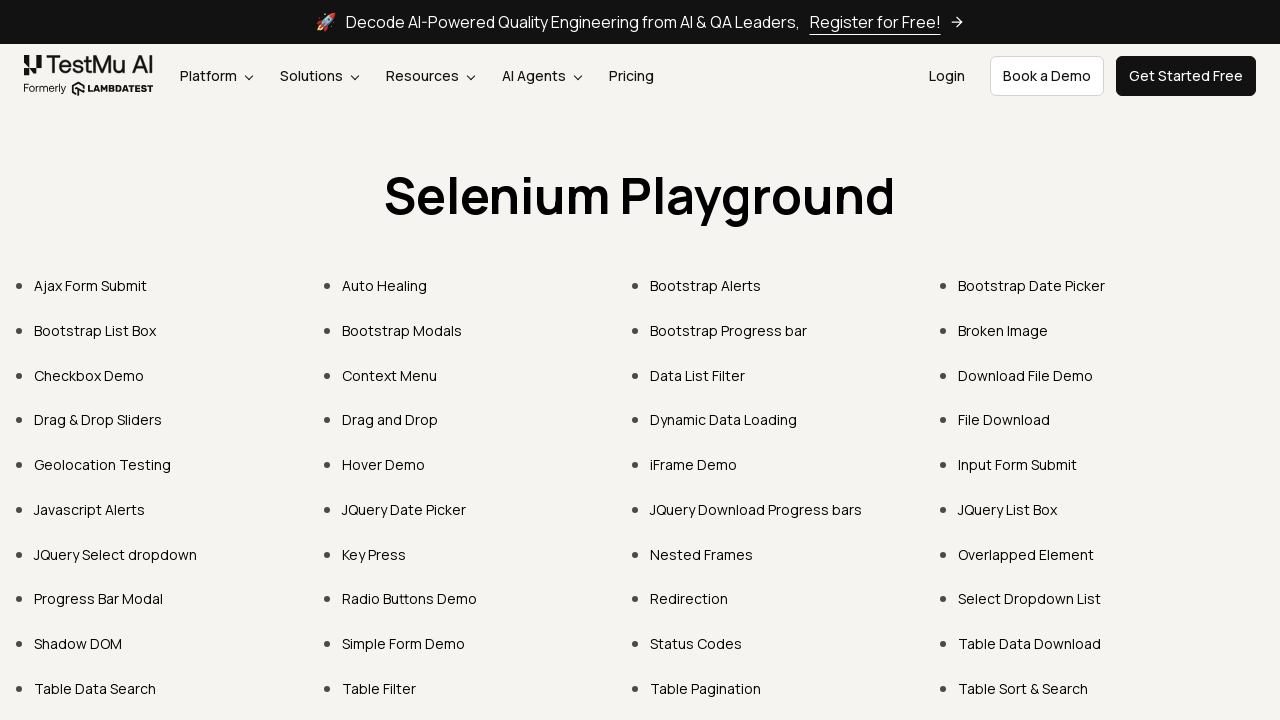

Clicked on Input Form Submit link at (1018, 464) on xpath=//a[text()='Input Form Submit']
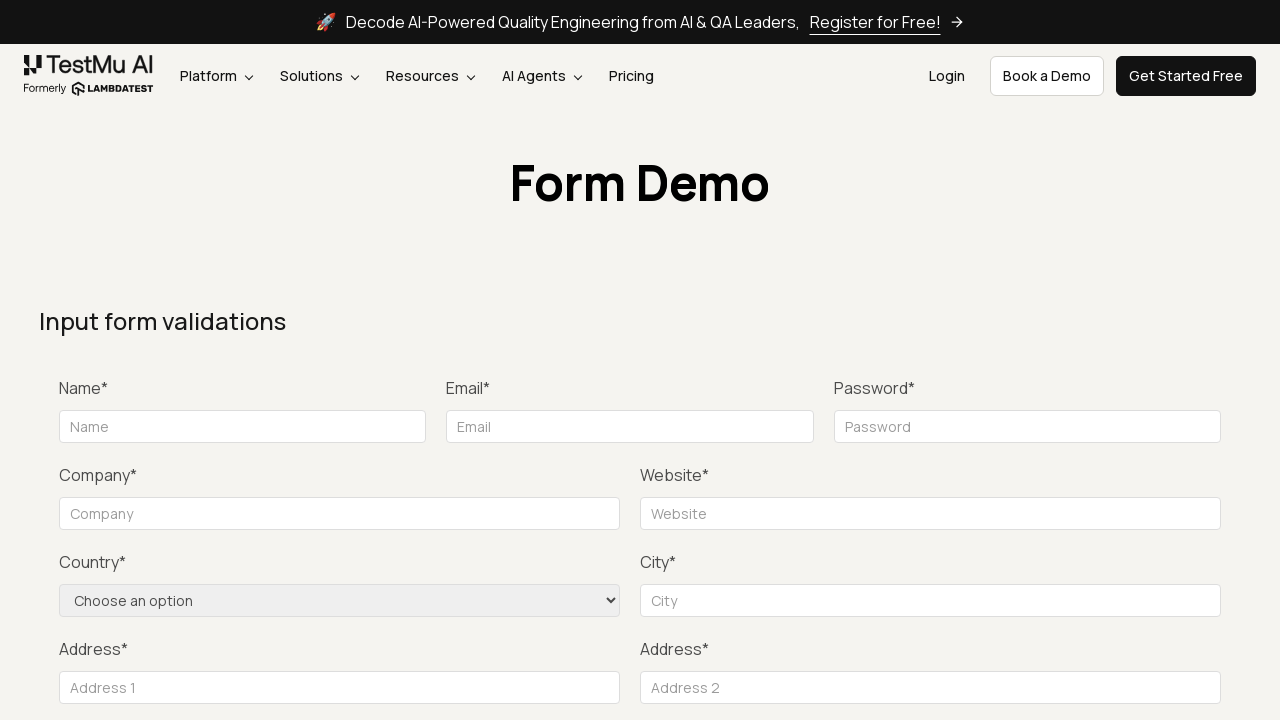

Input form validations page loaded
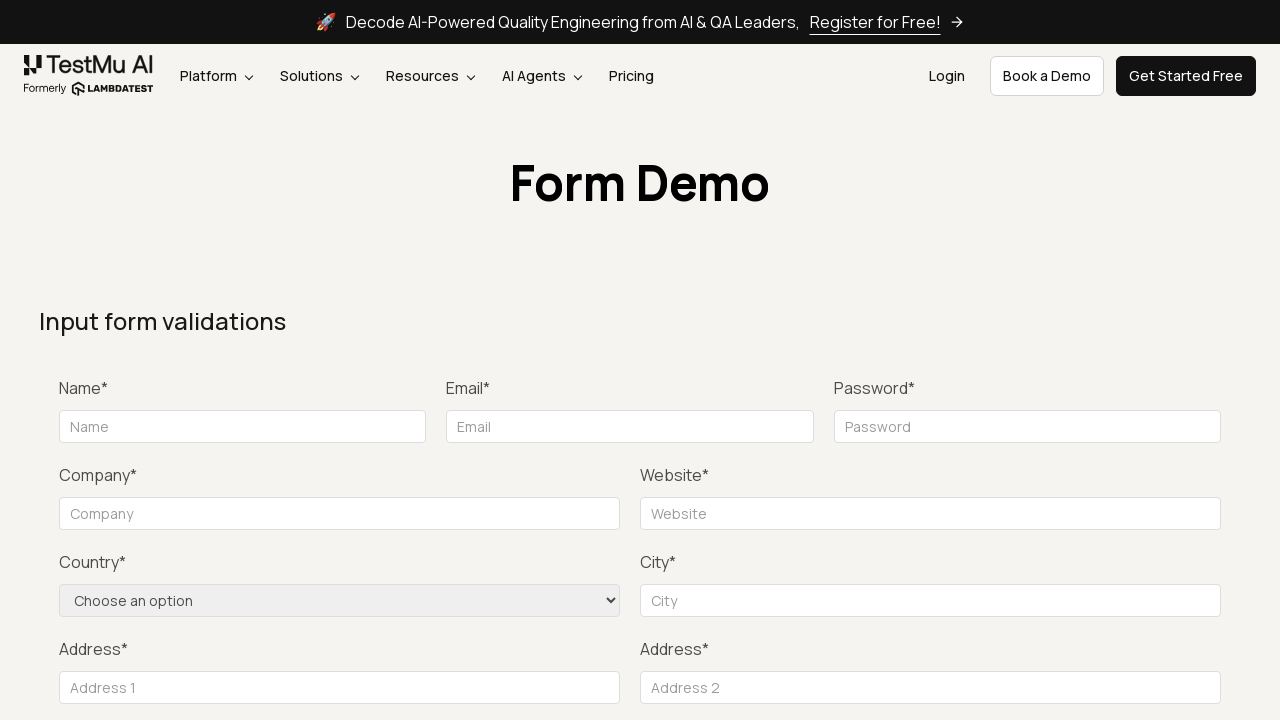

Clicked Submit button without filling form to trigger validation at (1131, 360) on xpath=//button[text()='Submit']
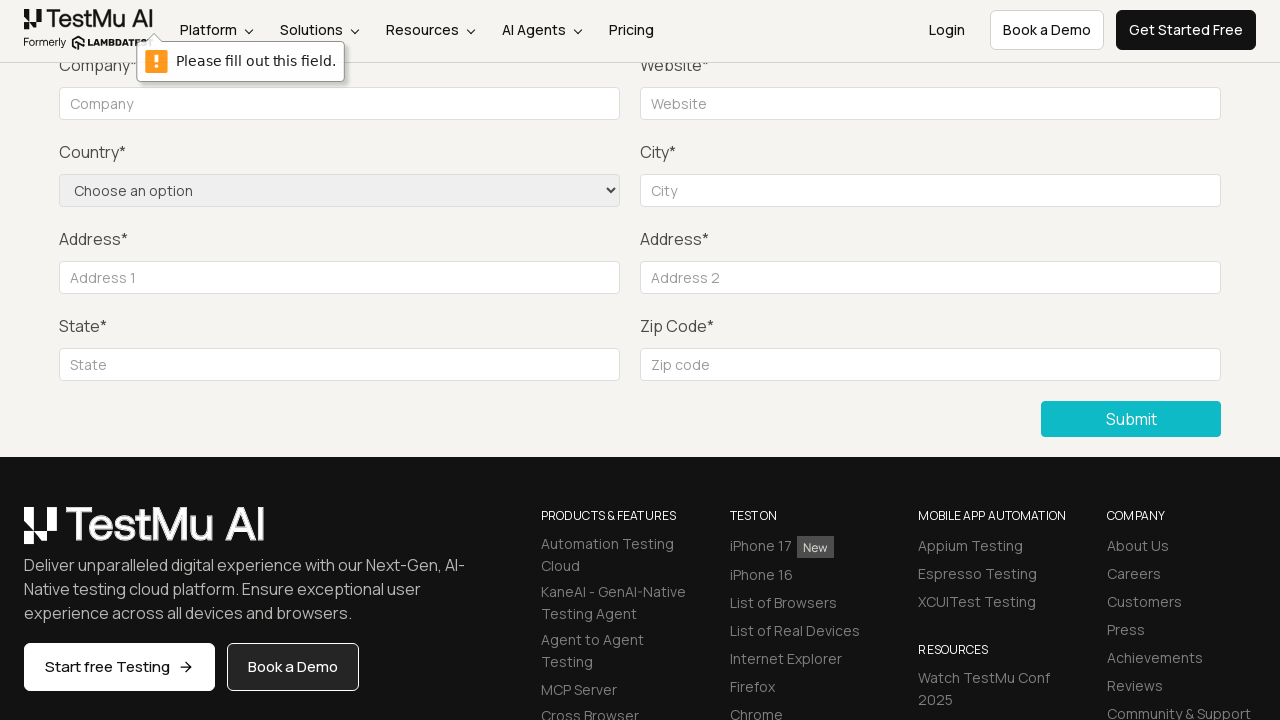

Waited for validation messages to appear
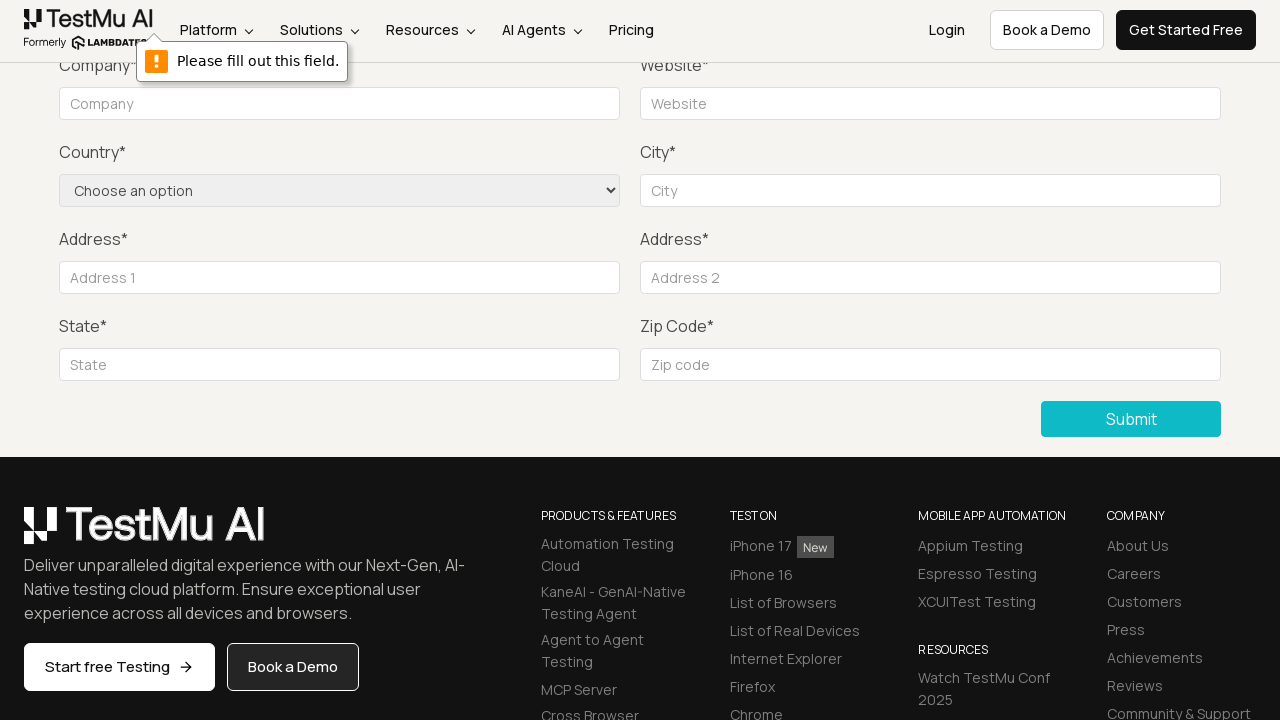

Filled Name field with 'TestUser' on //input[@placeholder='Name']
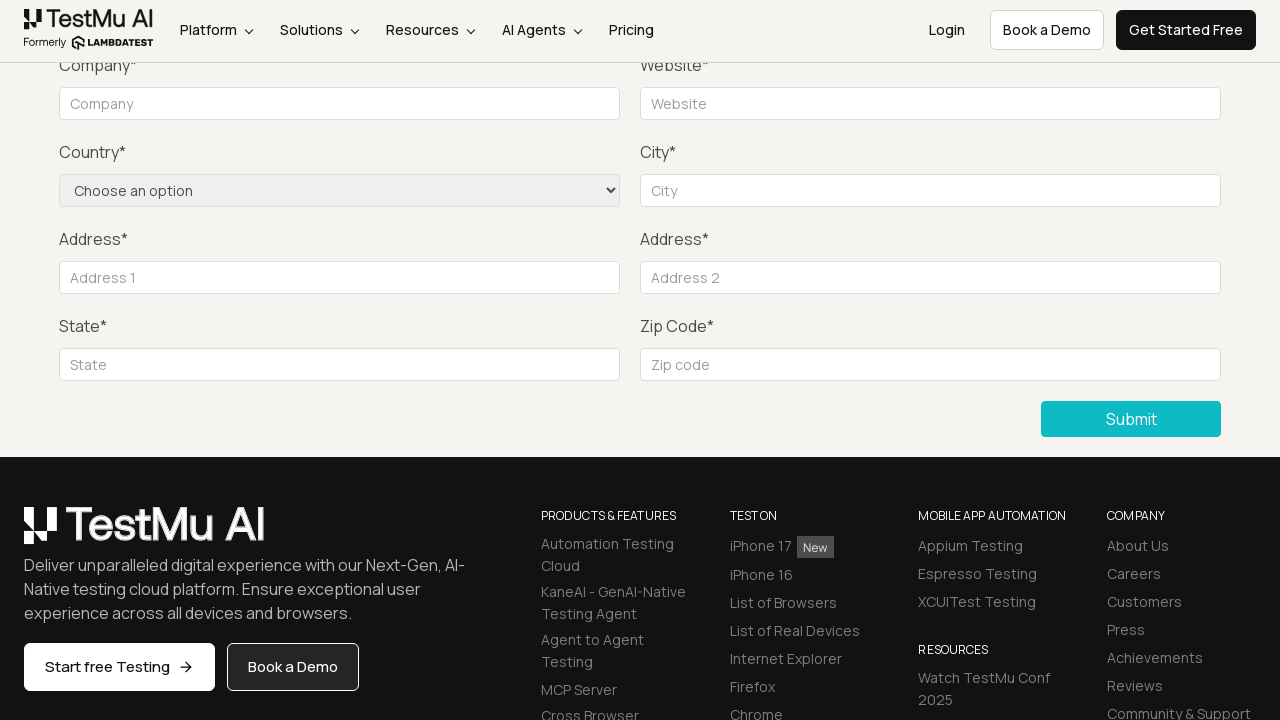

Filled Email field with 'testuser@example.com' on //input[@placeholder='Email']
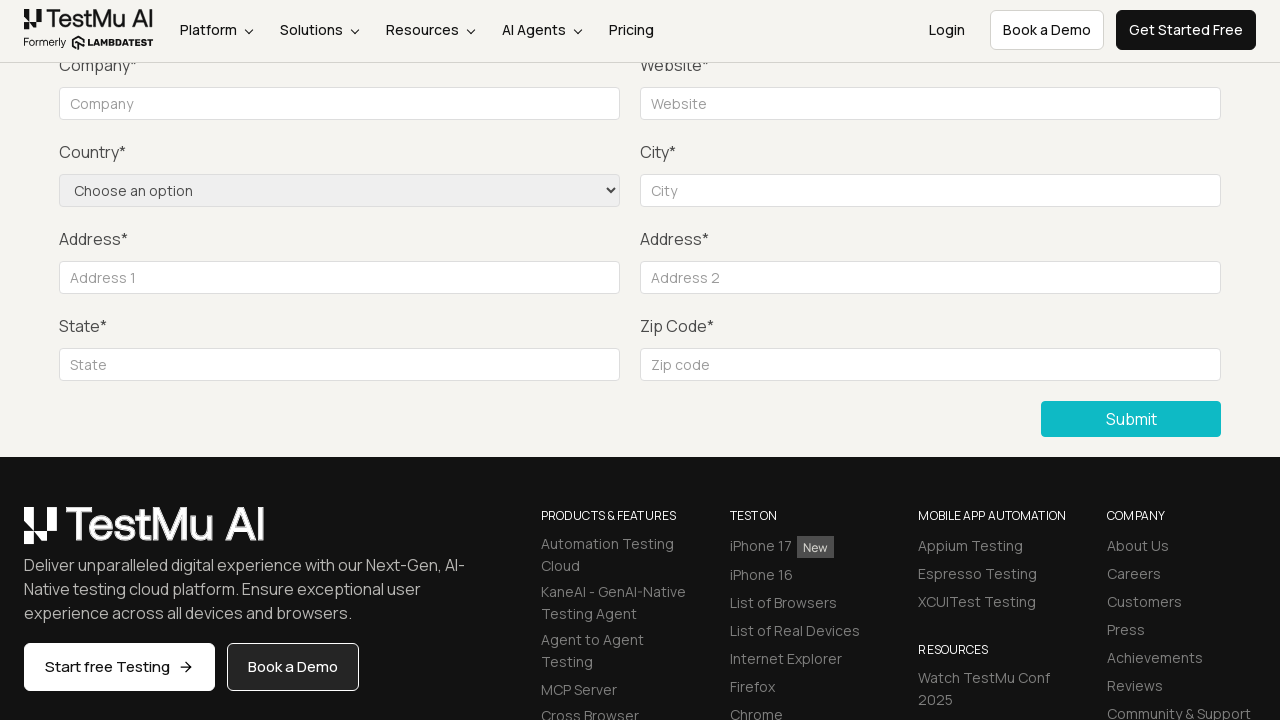

Filled Password field with 'TestUser@123' on //input[@placeholder='Password']
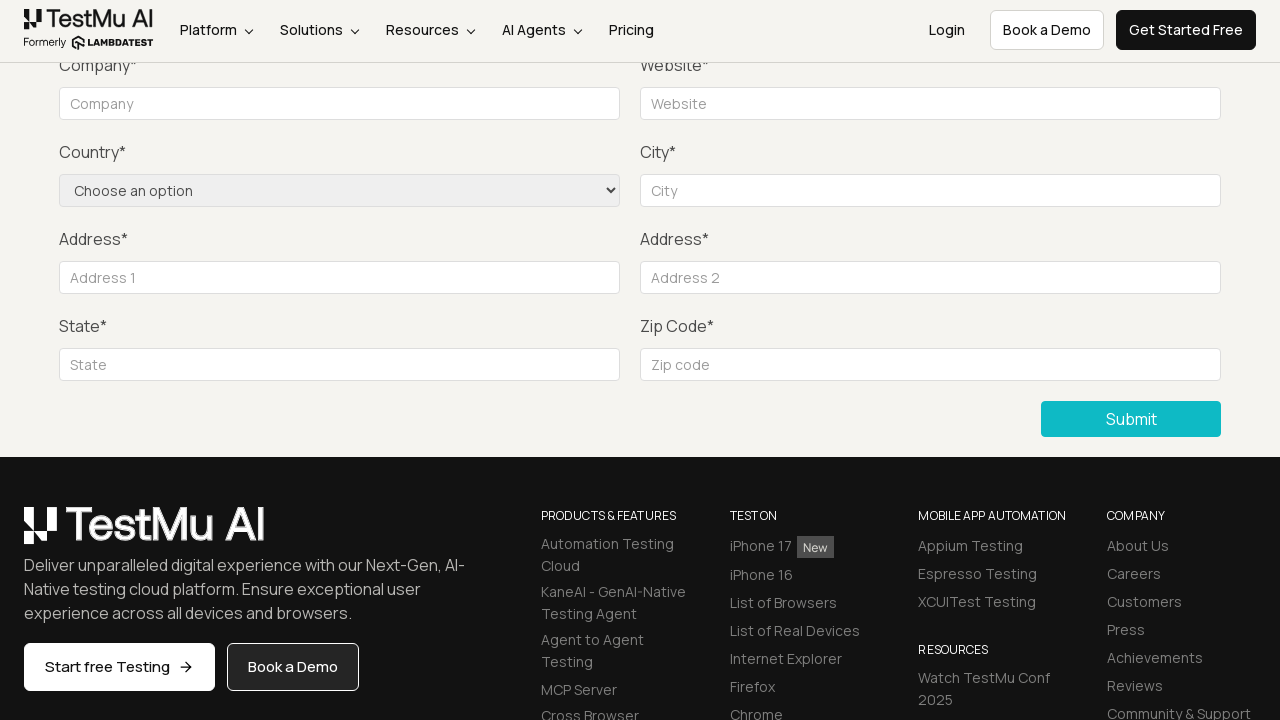

Filled Company field with 'Persistent' on //input[@placeholder='Company']
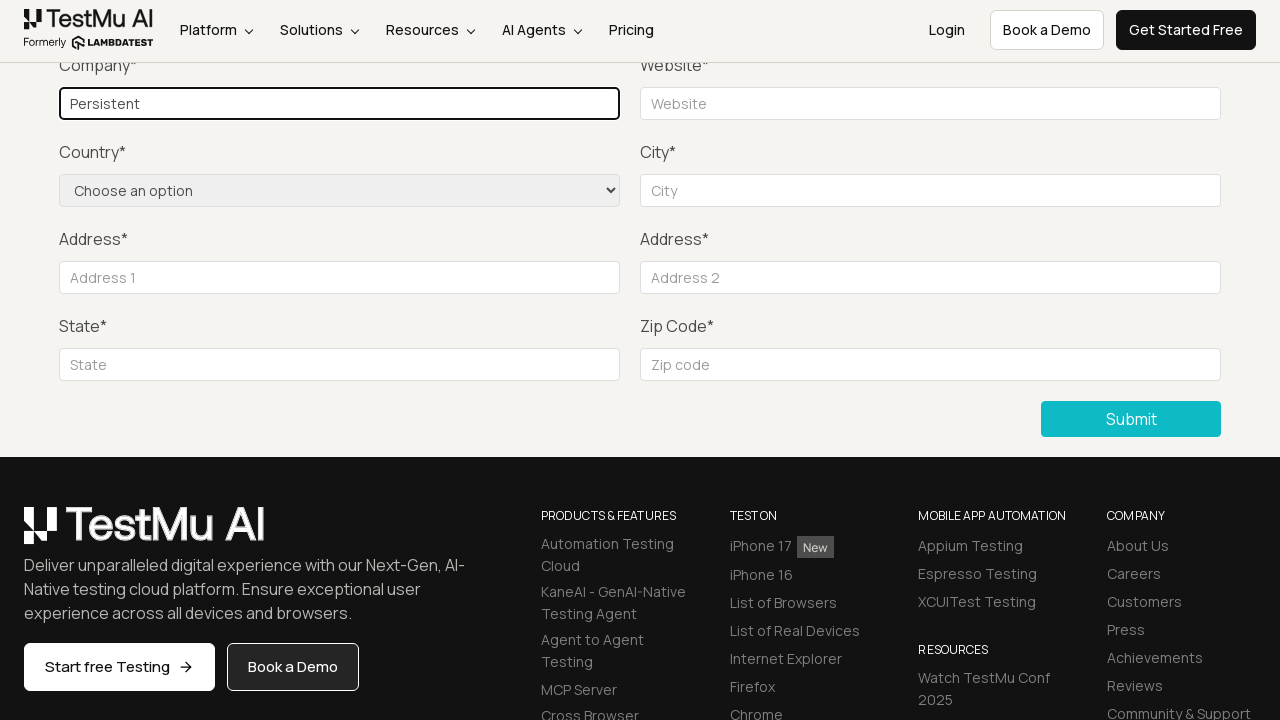

Filled Website field with 'www.testweb.com' on //input[@placeholder='Website']
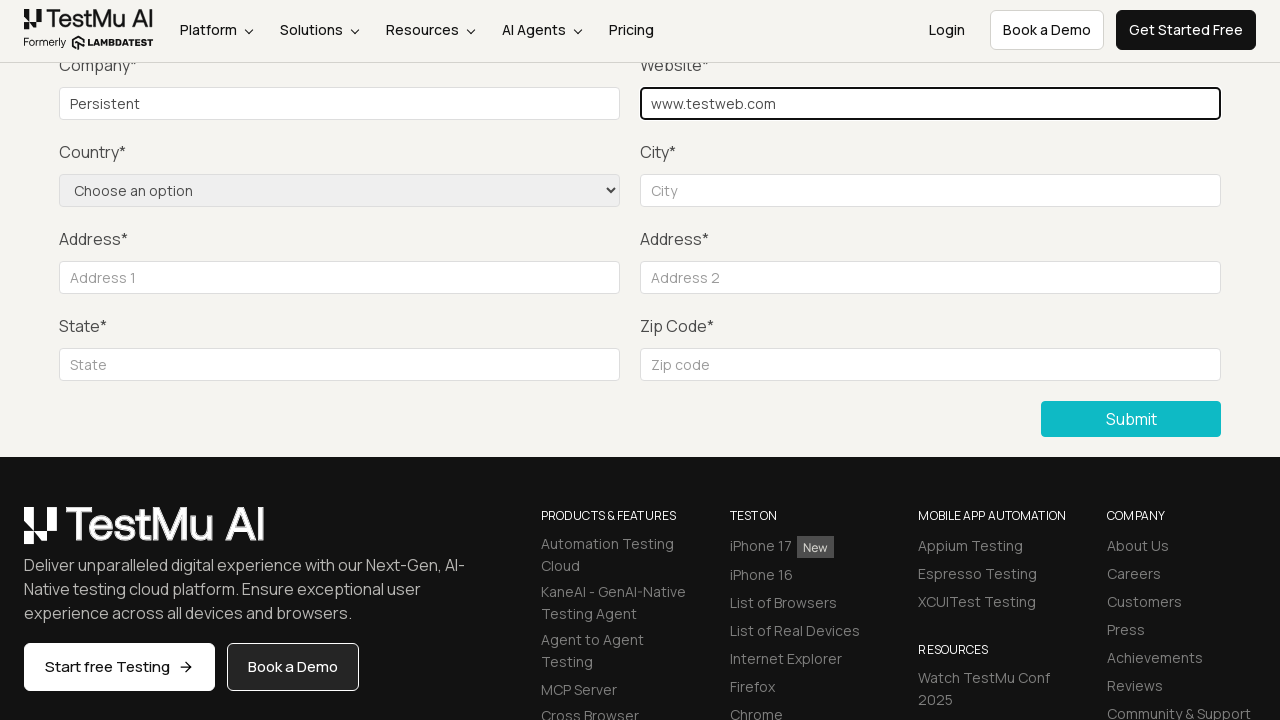

Filled City field with 'Hyderabad' on //input[@placeholder='City']
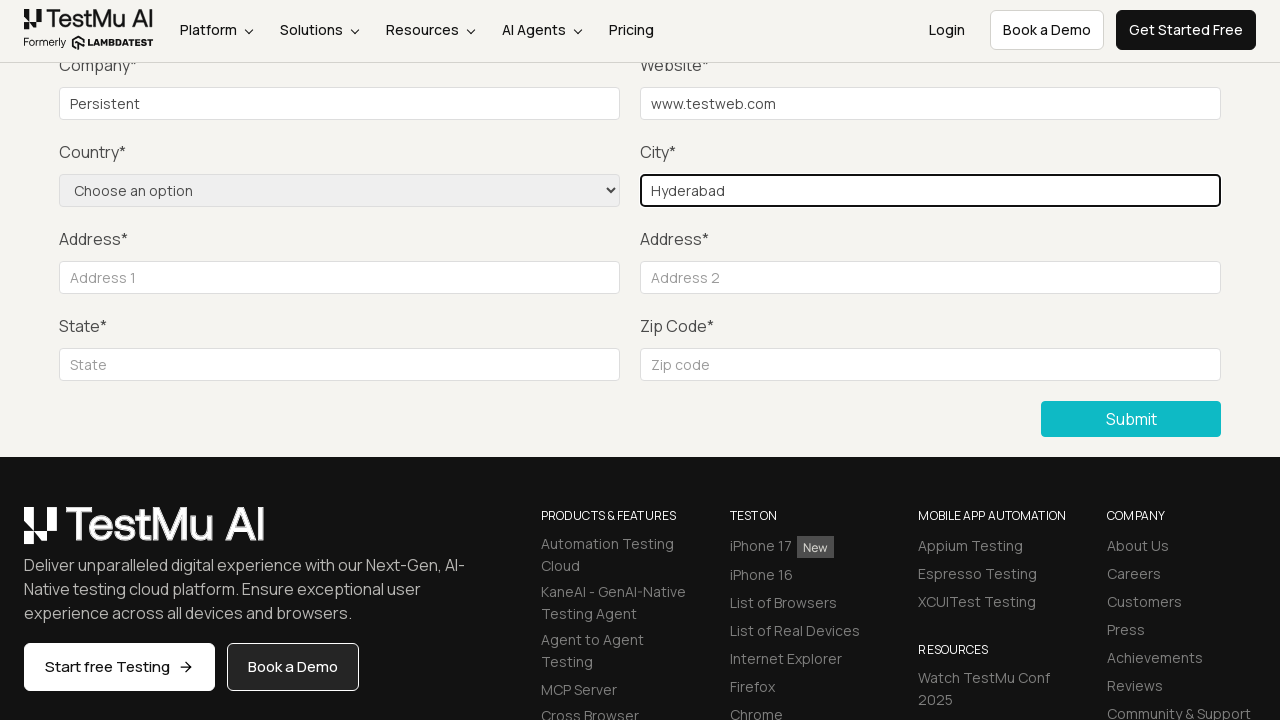

Selected 'US' from country dropdown on //select[@name='country']
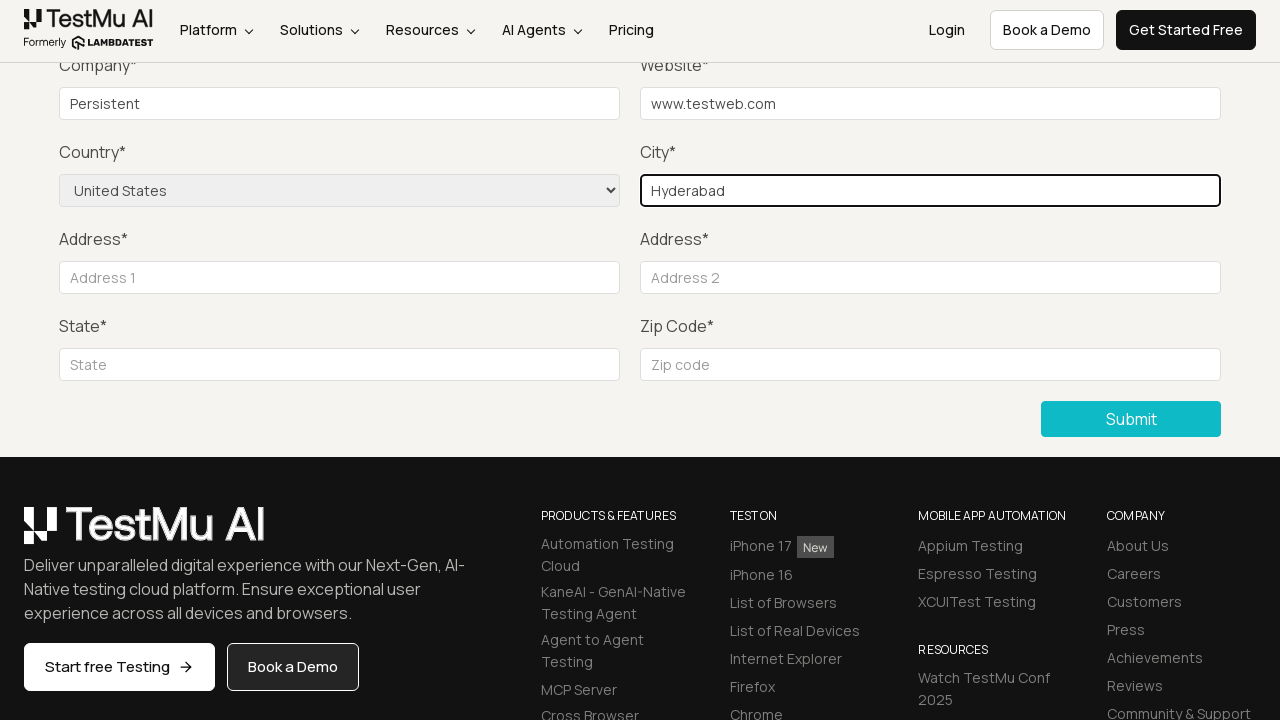

Filled Address 1 field with 'BhagyaNagar Colony' on //input[@placeholder='Address 1']
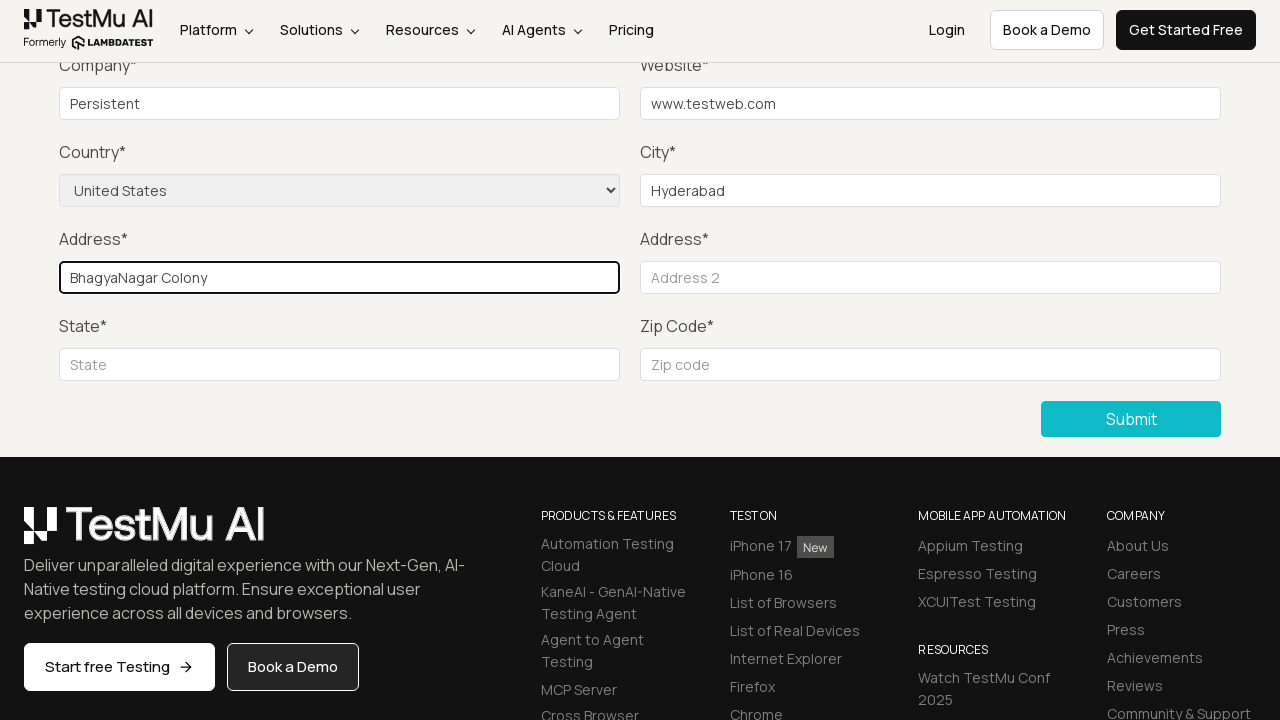

Filled Address 2 field with 'KukutPali' on //input[@placeholder='Address 2']
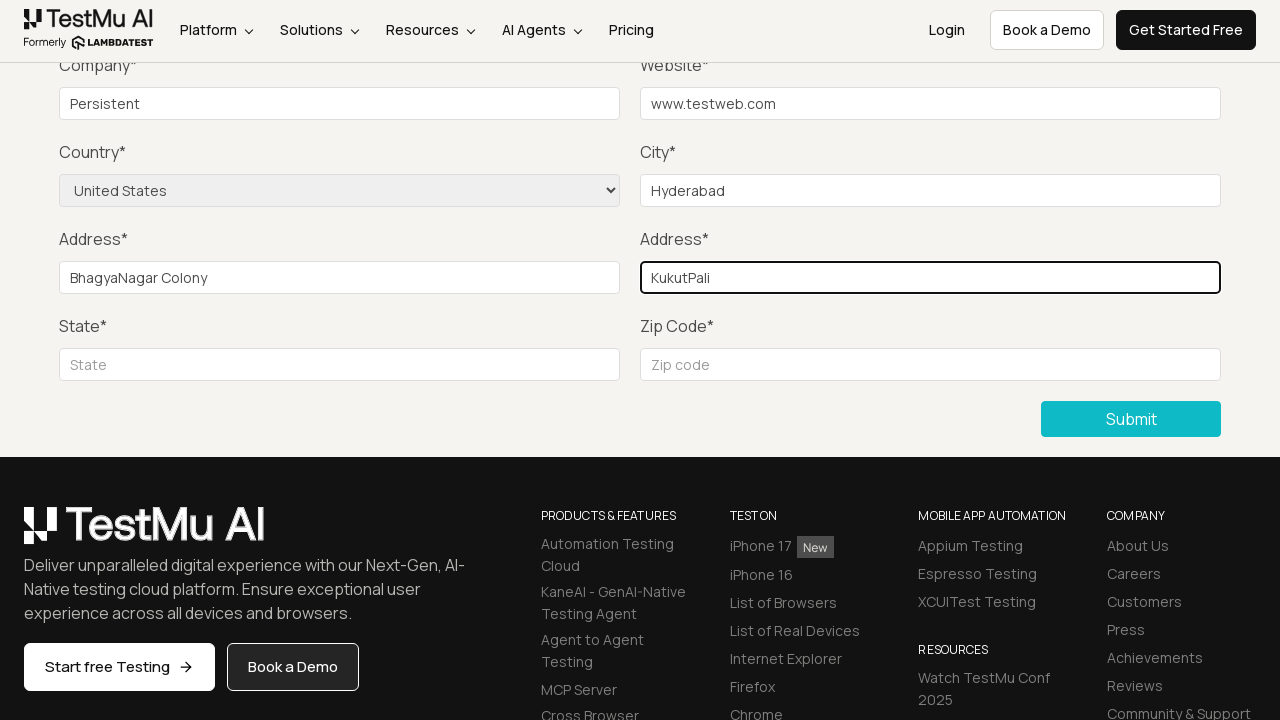

Filled State field with 'Telangana' on //input[@placeholder='State']
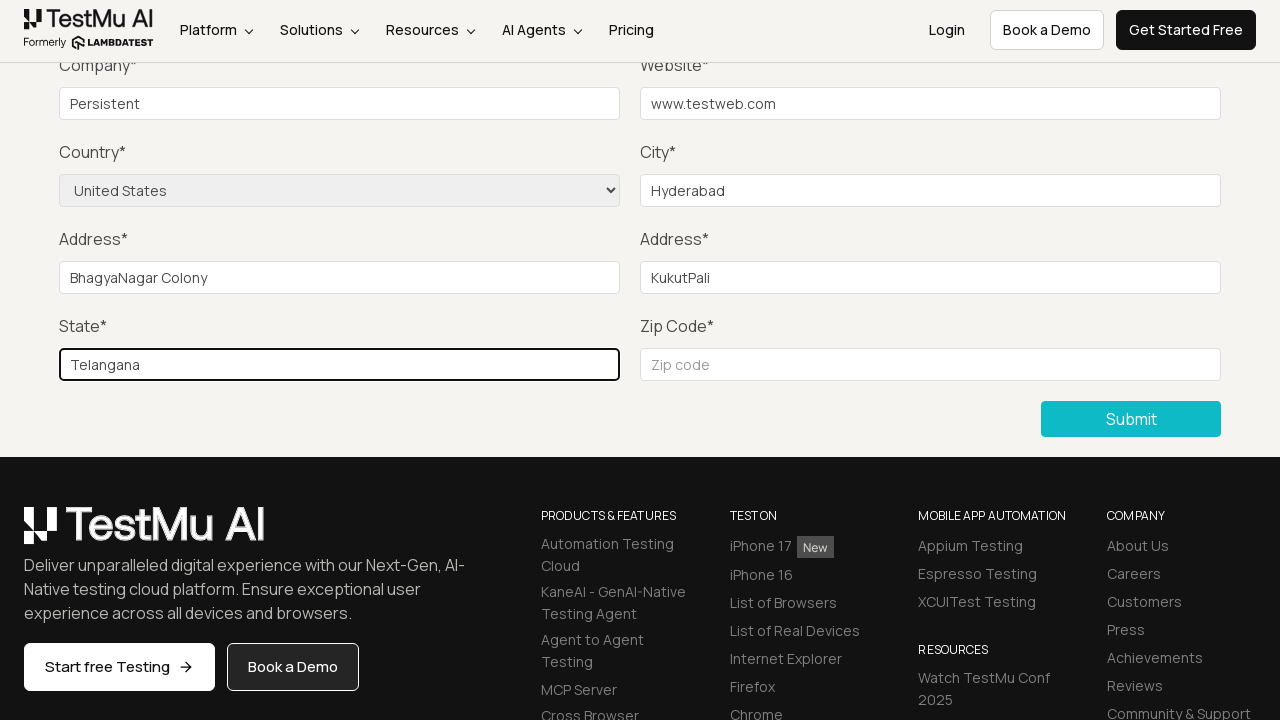

Filled Zip code field with '500072' on //input[@placeholder='Zip code']
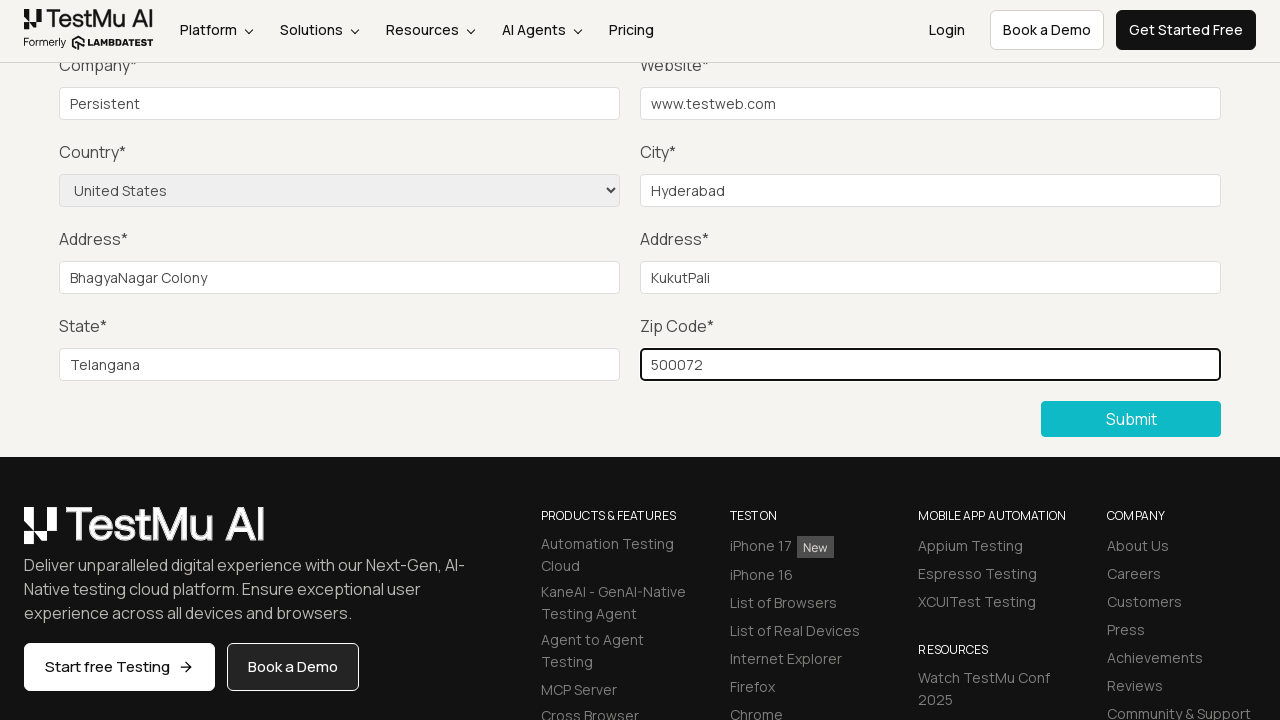

Clicked Submit button to submit the filled form at (1131, 419) on xpath=//button[text()='Submit']
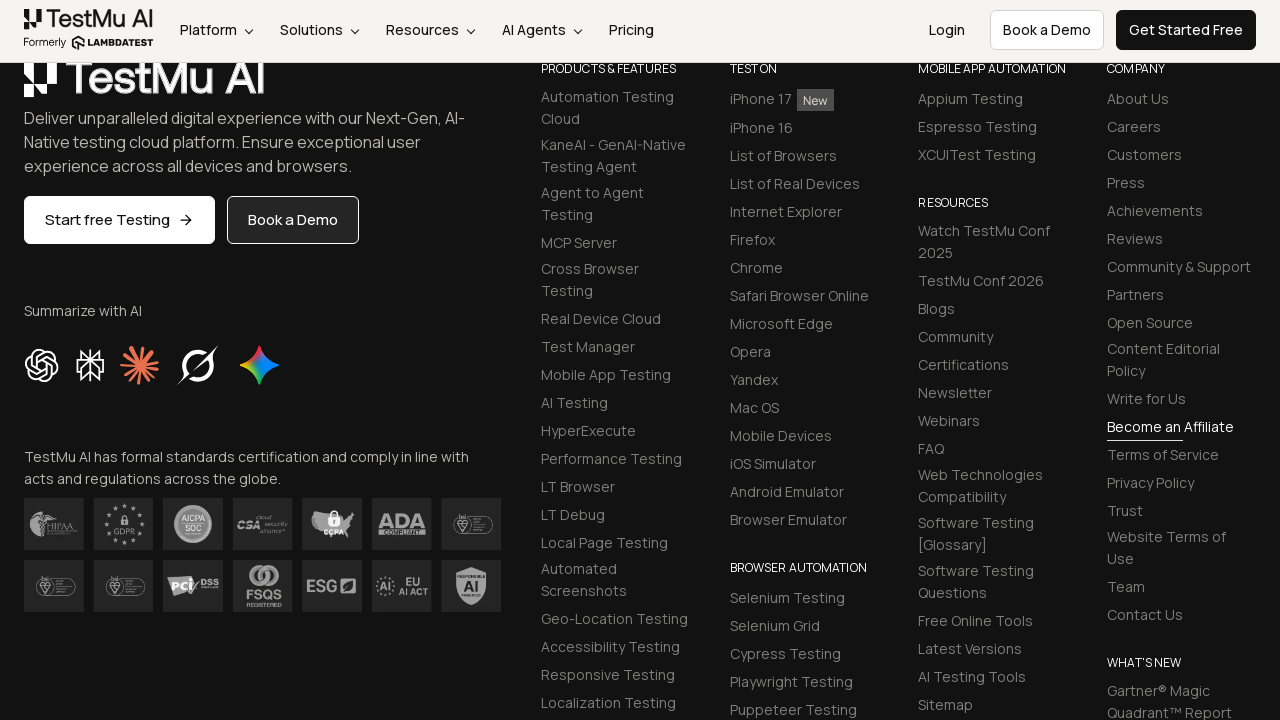

Success message appeared confirming form submission
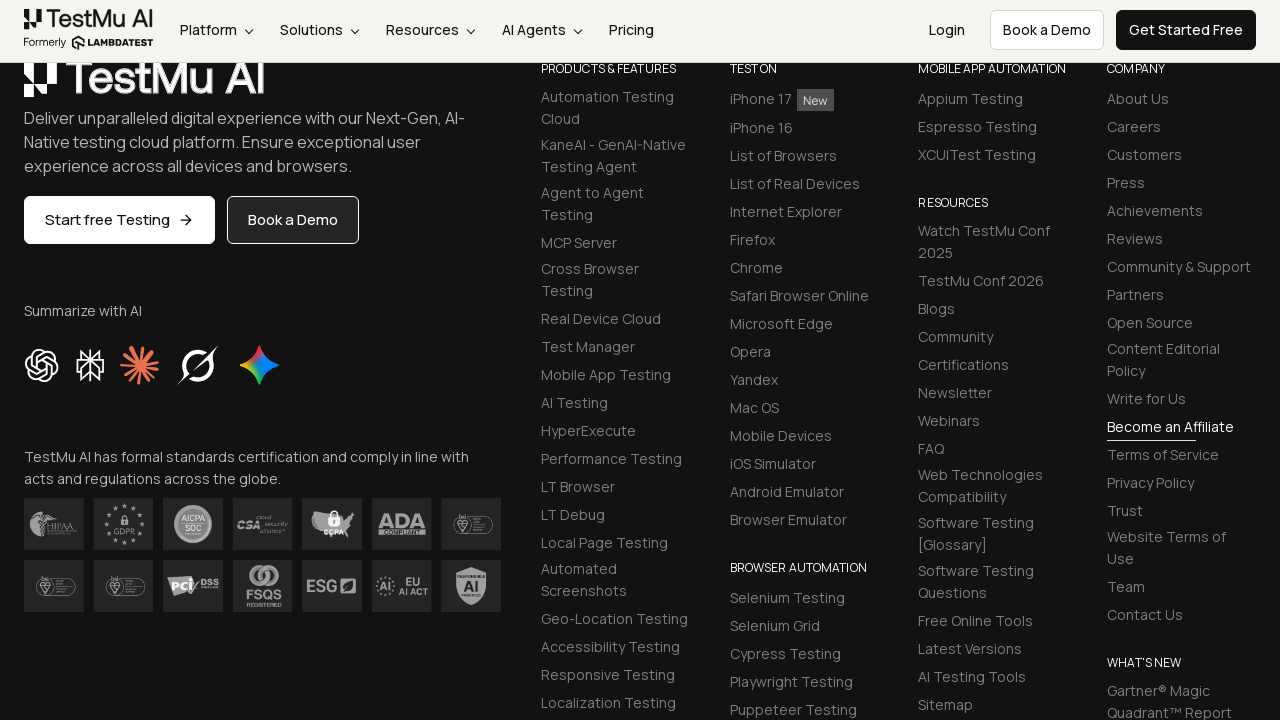

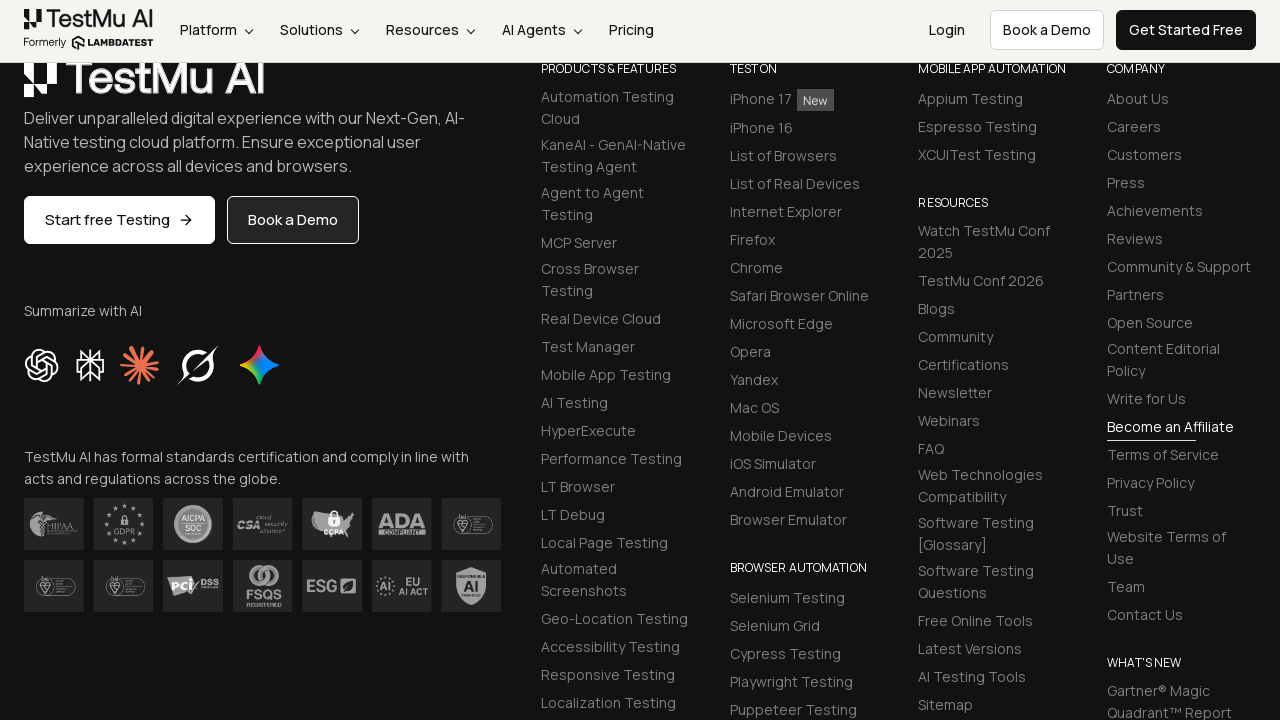